Tests football statistics page navigation by clicking filter options for "Over 2.5" goals, "All matches", and selecting Spain from the country dropdown

Starting URL: https://www.adamchoi.co.uk/teamgoals/detailed

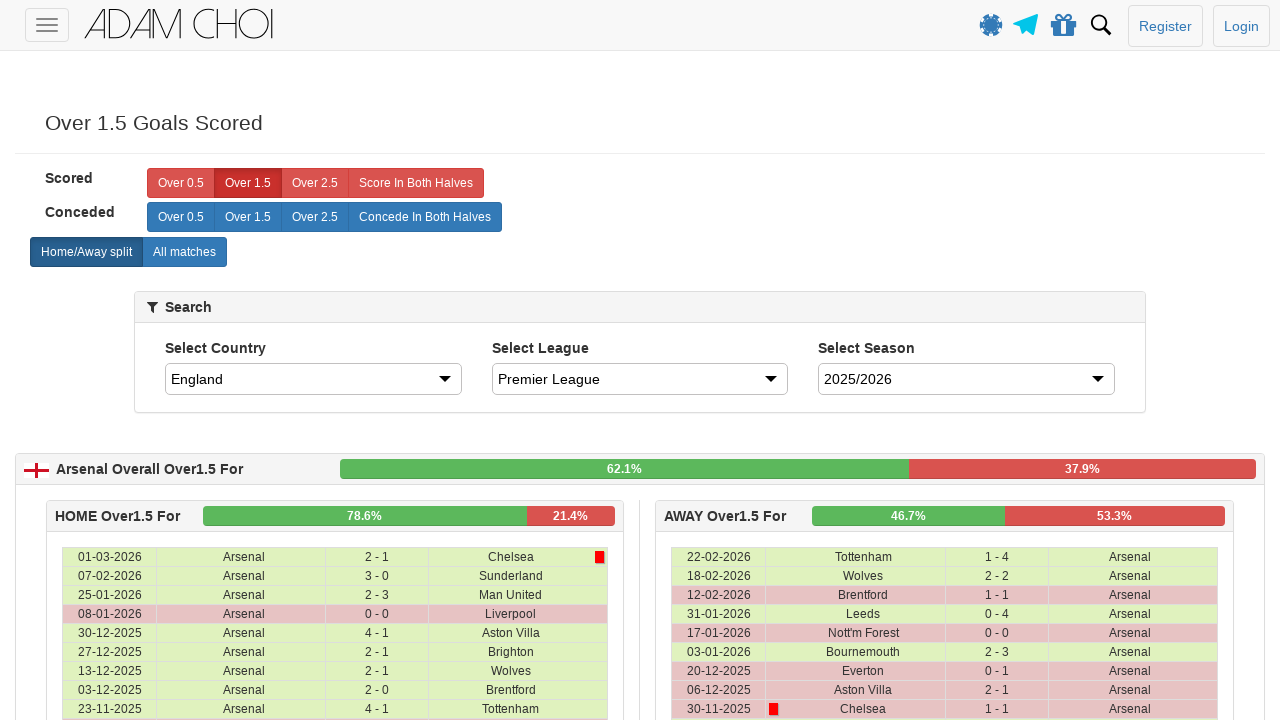

Clicked 'Over 2.5' filter option at (315, 183) on xpath=//*[text()='Over 2.5']
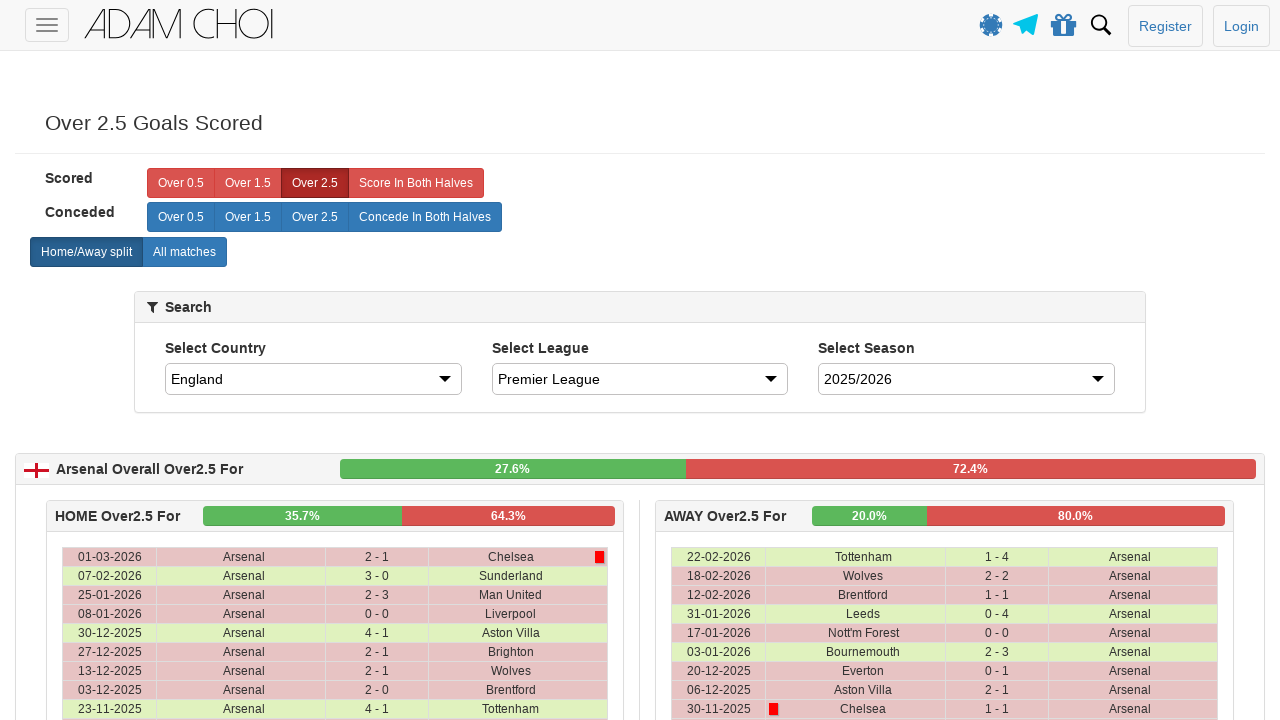

Waited for page to update after Over 2.5 filter
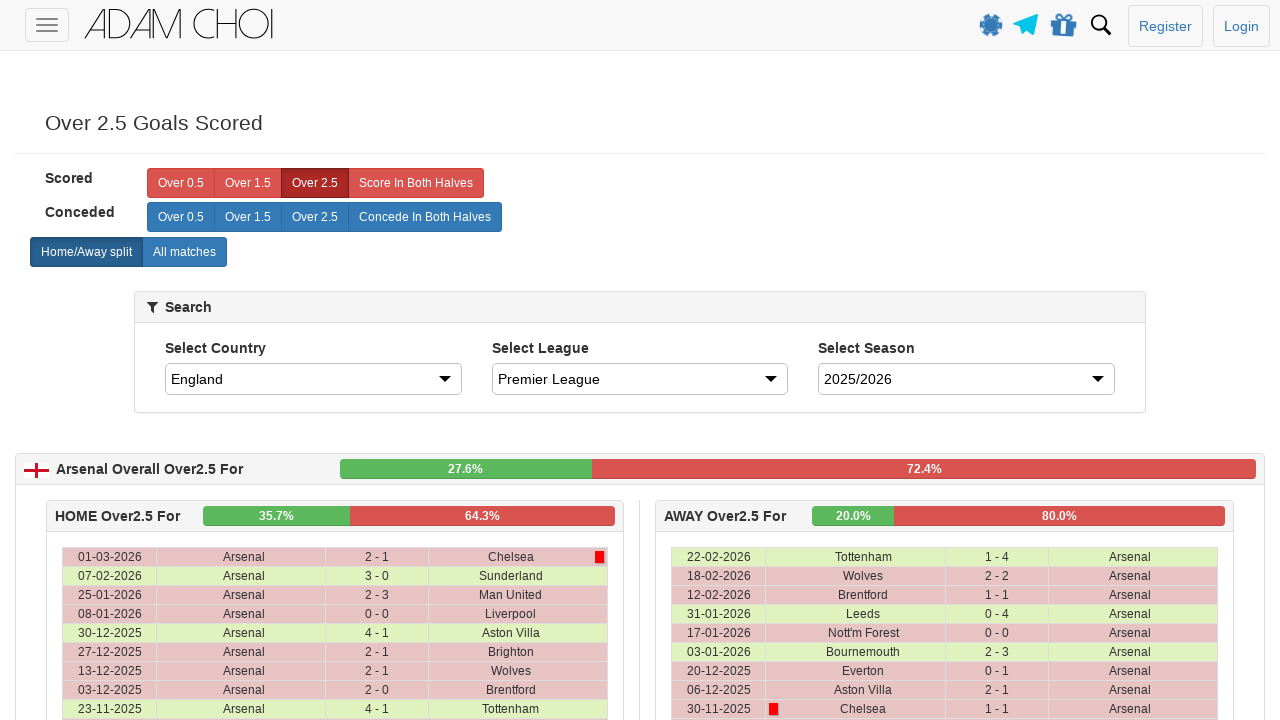

Clicked 'All matches' filter option at (184, 252) on xpath=//*[text()='All matches']
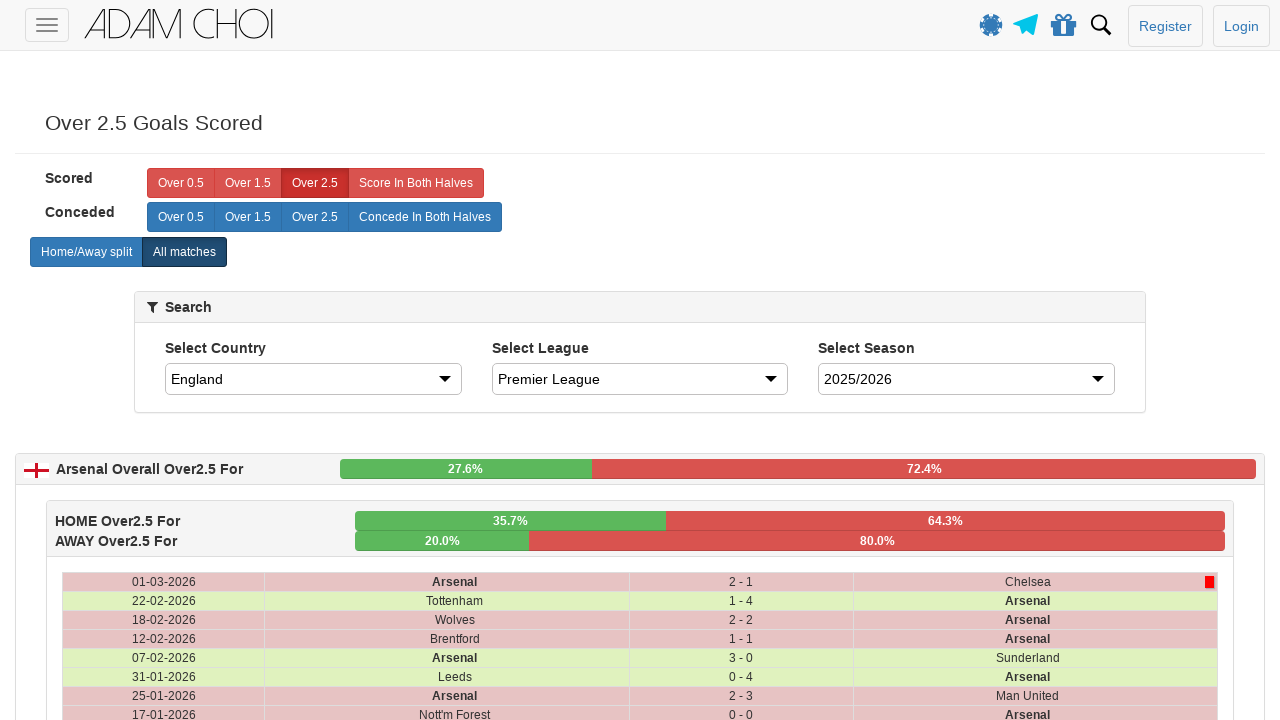

Waited for page to update after All matches filter
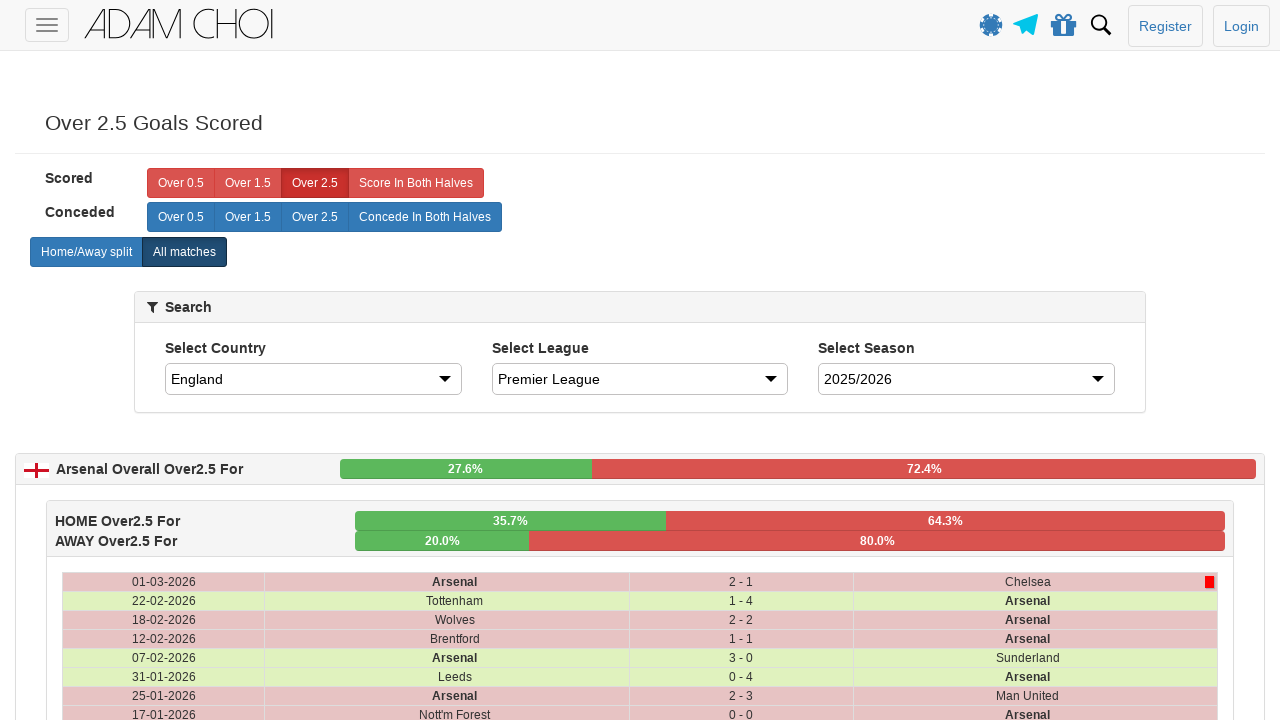

Selected Spain from country dropdown on select#country
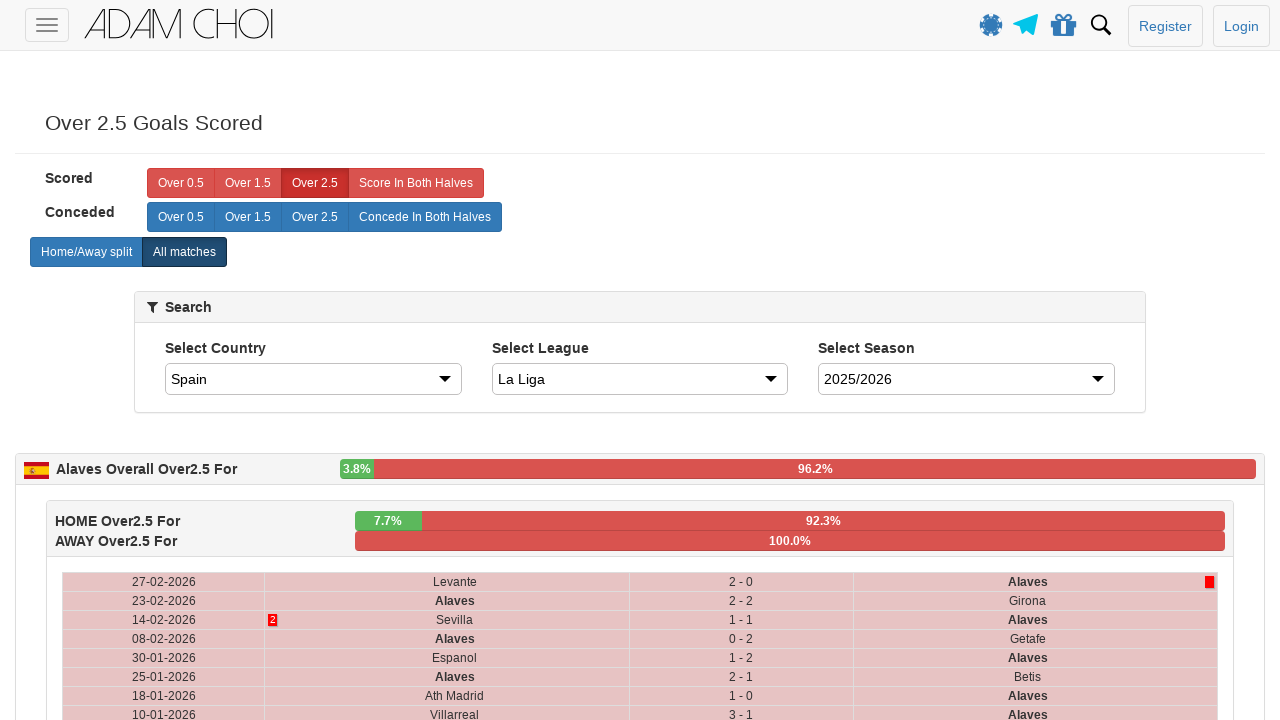

Filtered data table loaded with Spain football statistics
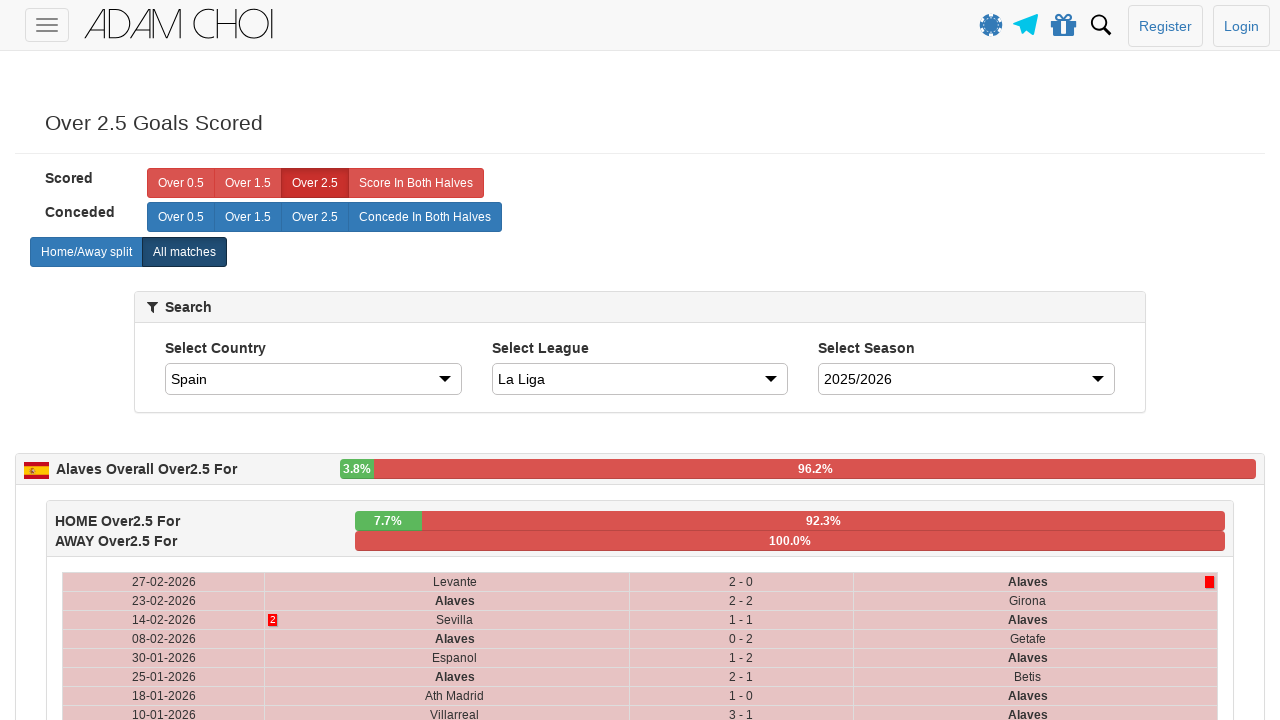

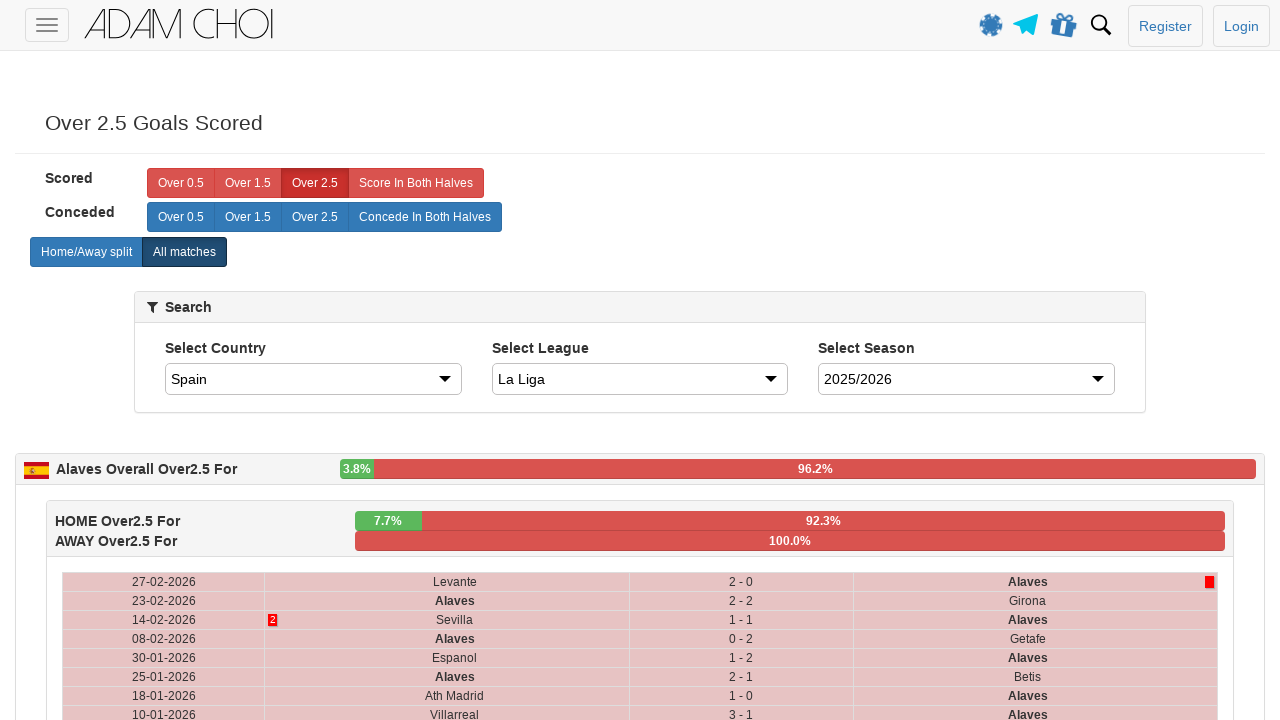